Navigates to QACircle website and verifies that the page title matches the expected value "QACircle Software Training Academy"

Starting URL: https://qacircle.com/

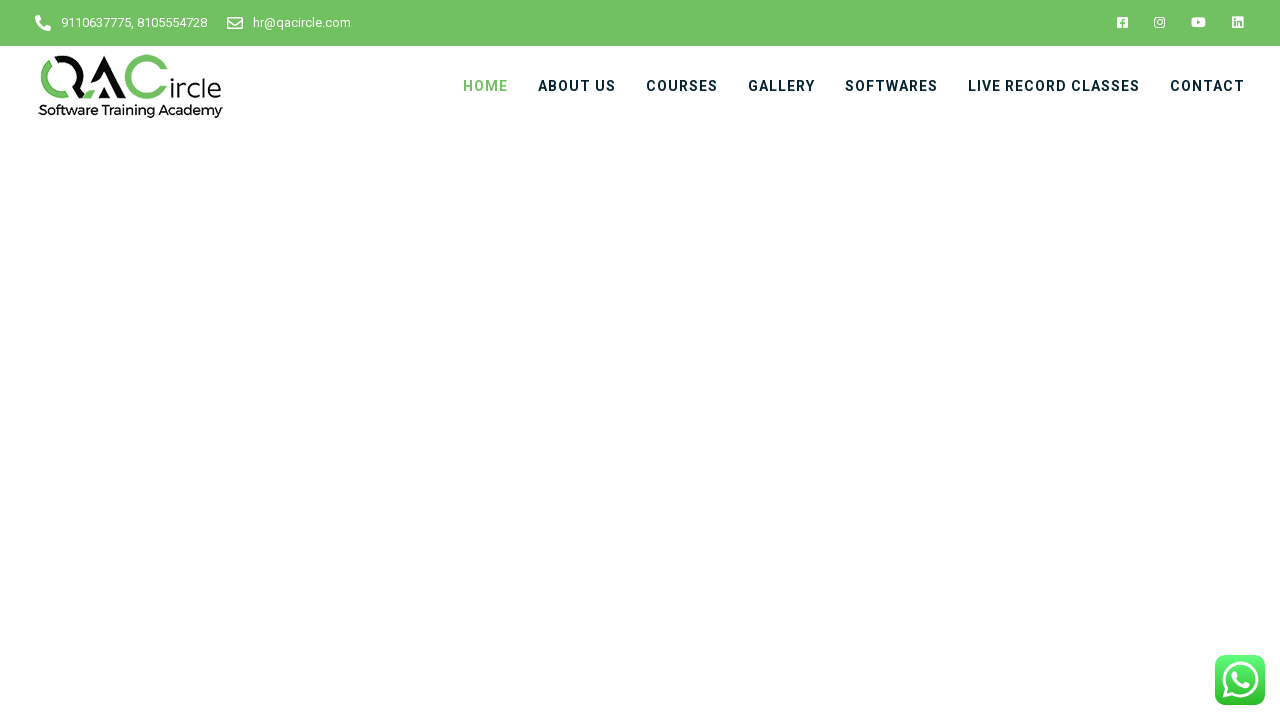

Set browser viewport size to 1920x1080
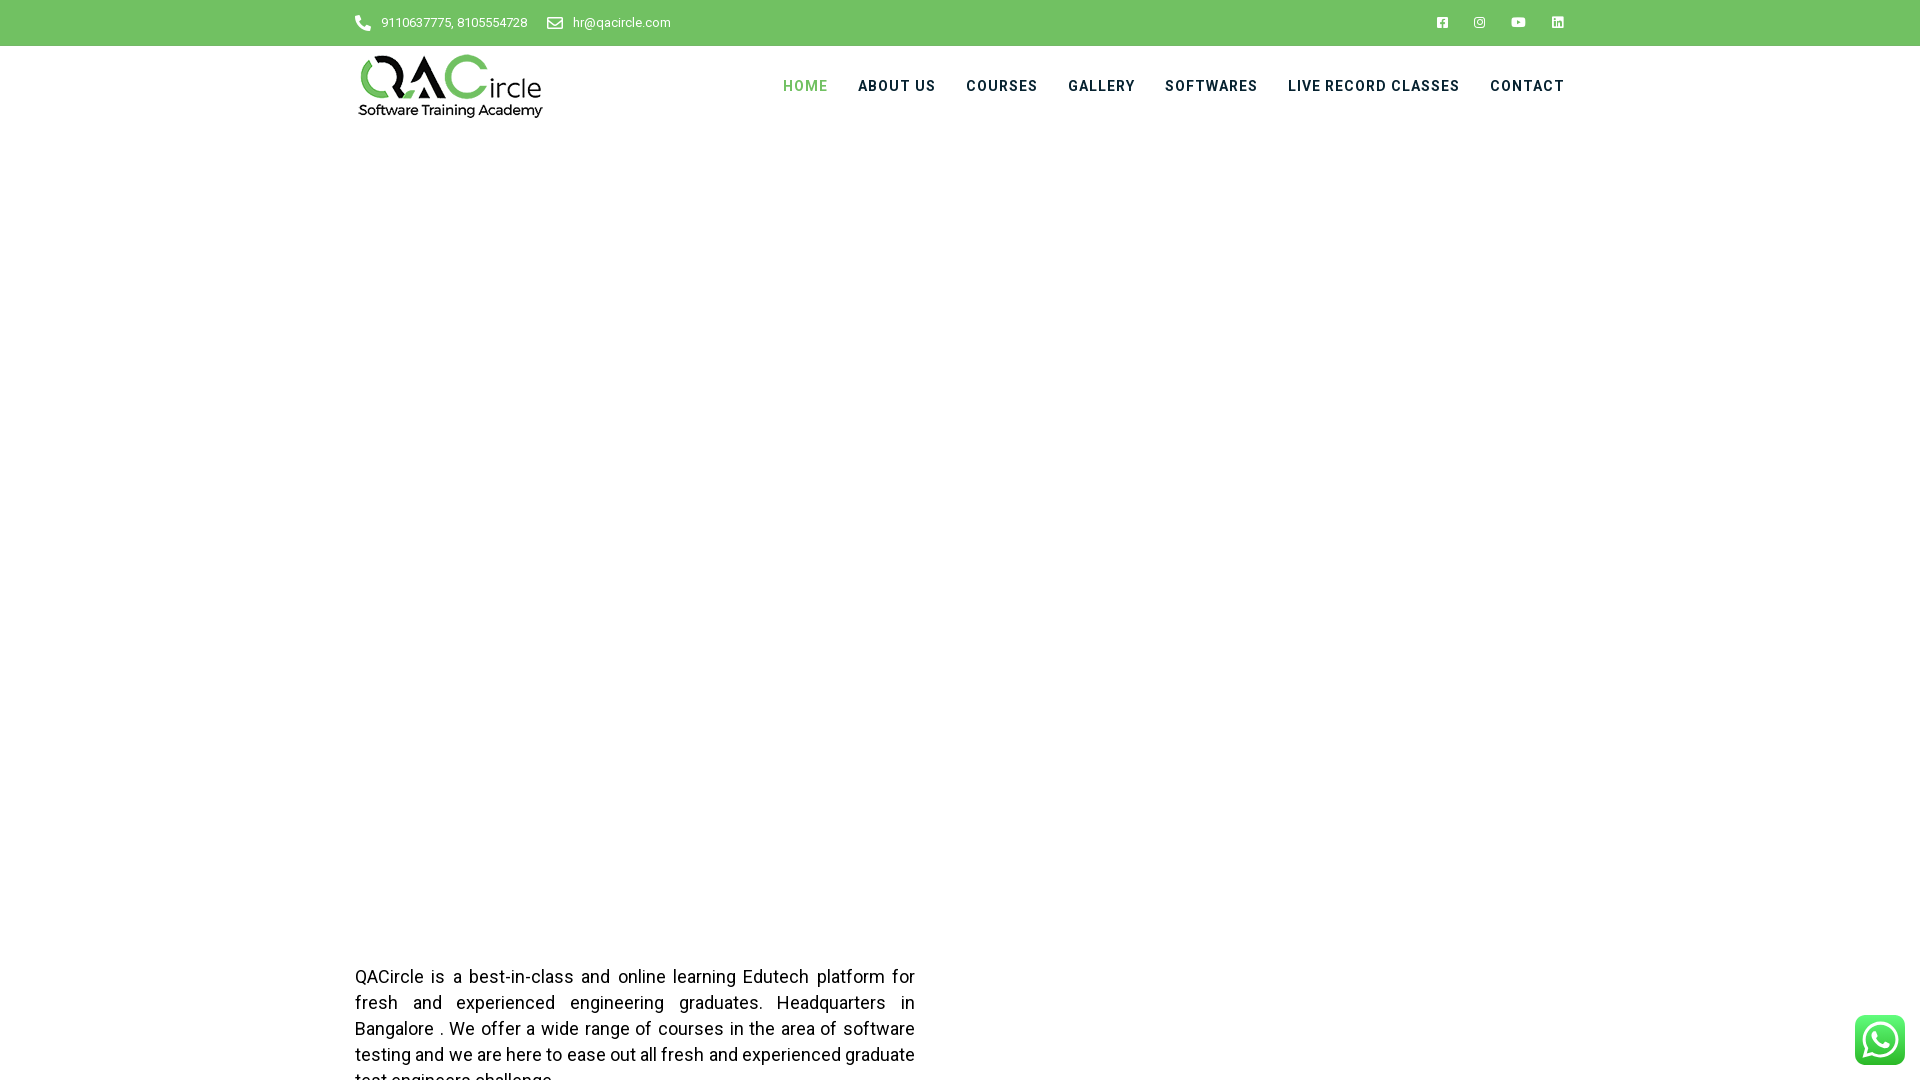

Waited for page DOM to be fully loaded
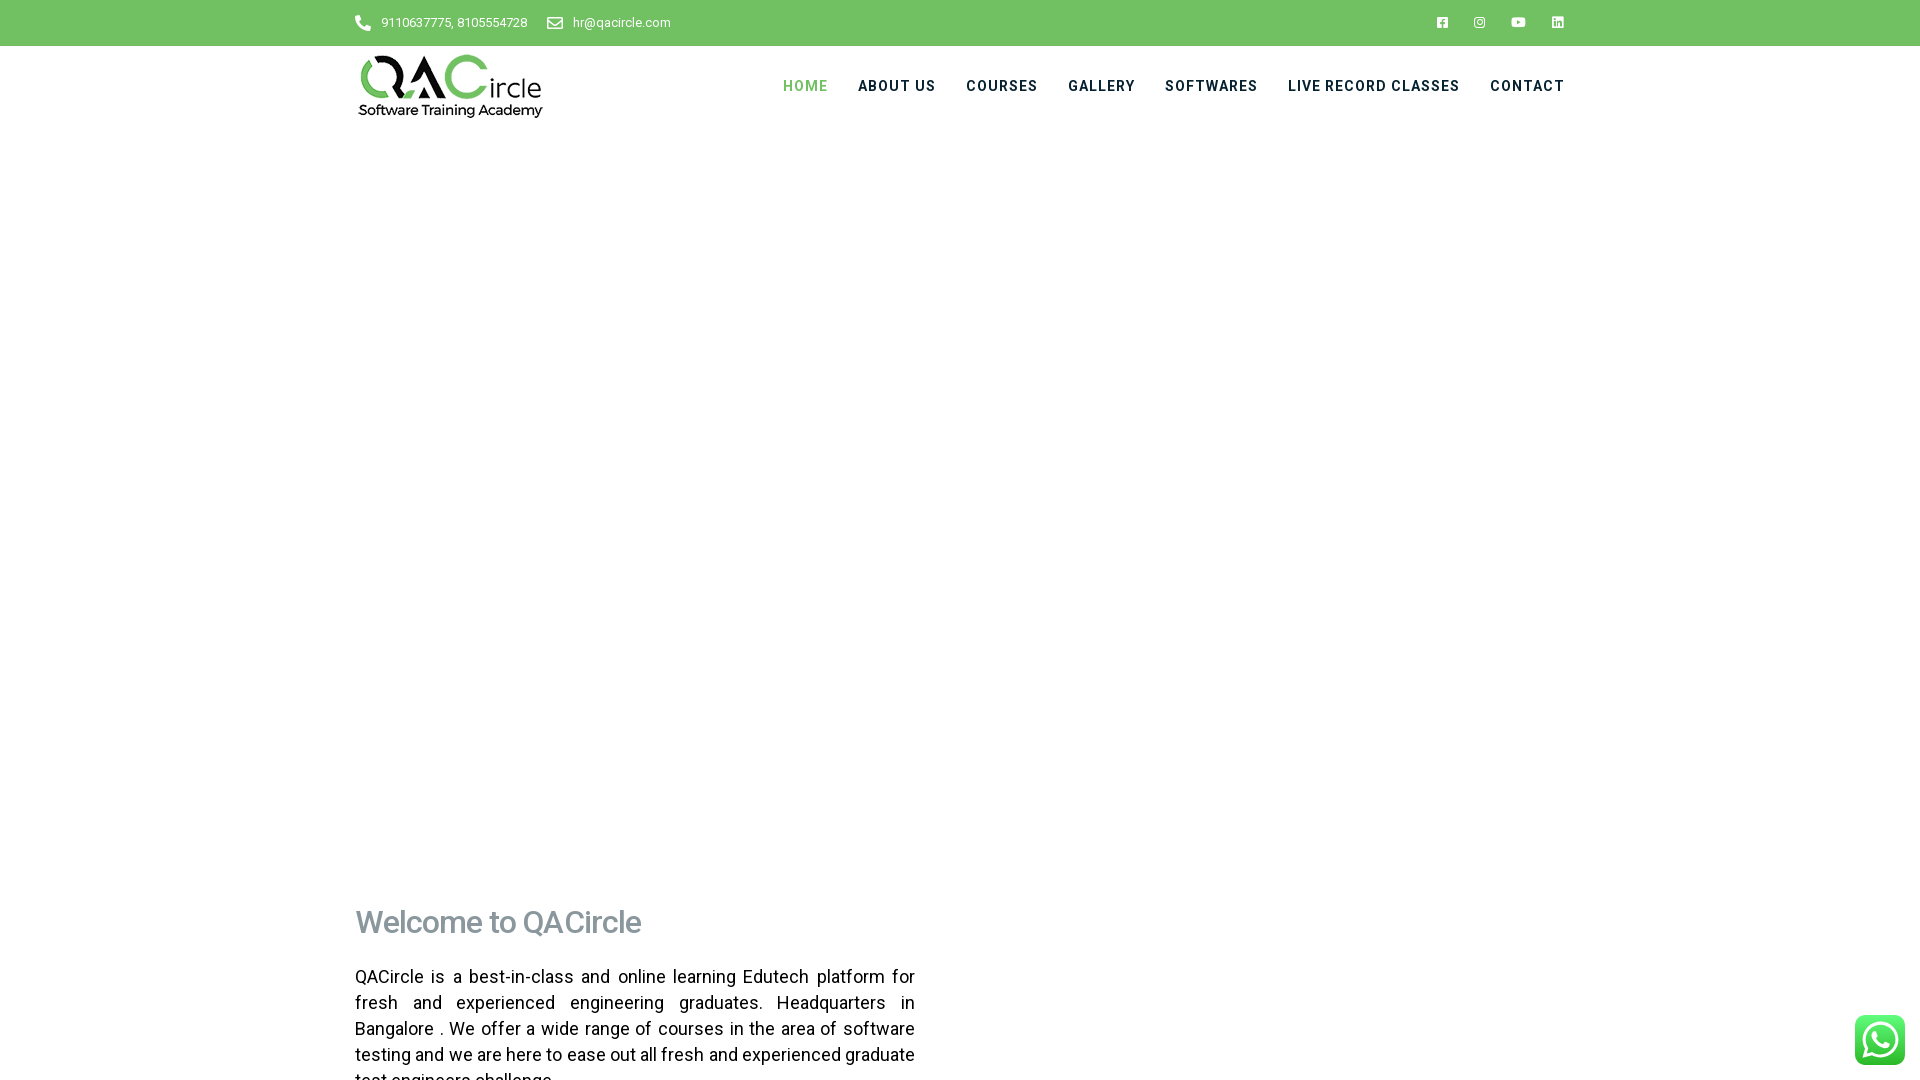

Retrieved page title: 'QACircle Software Training Academy'
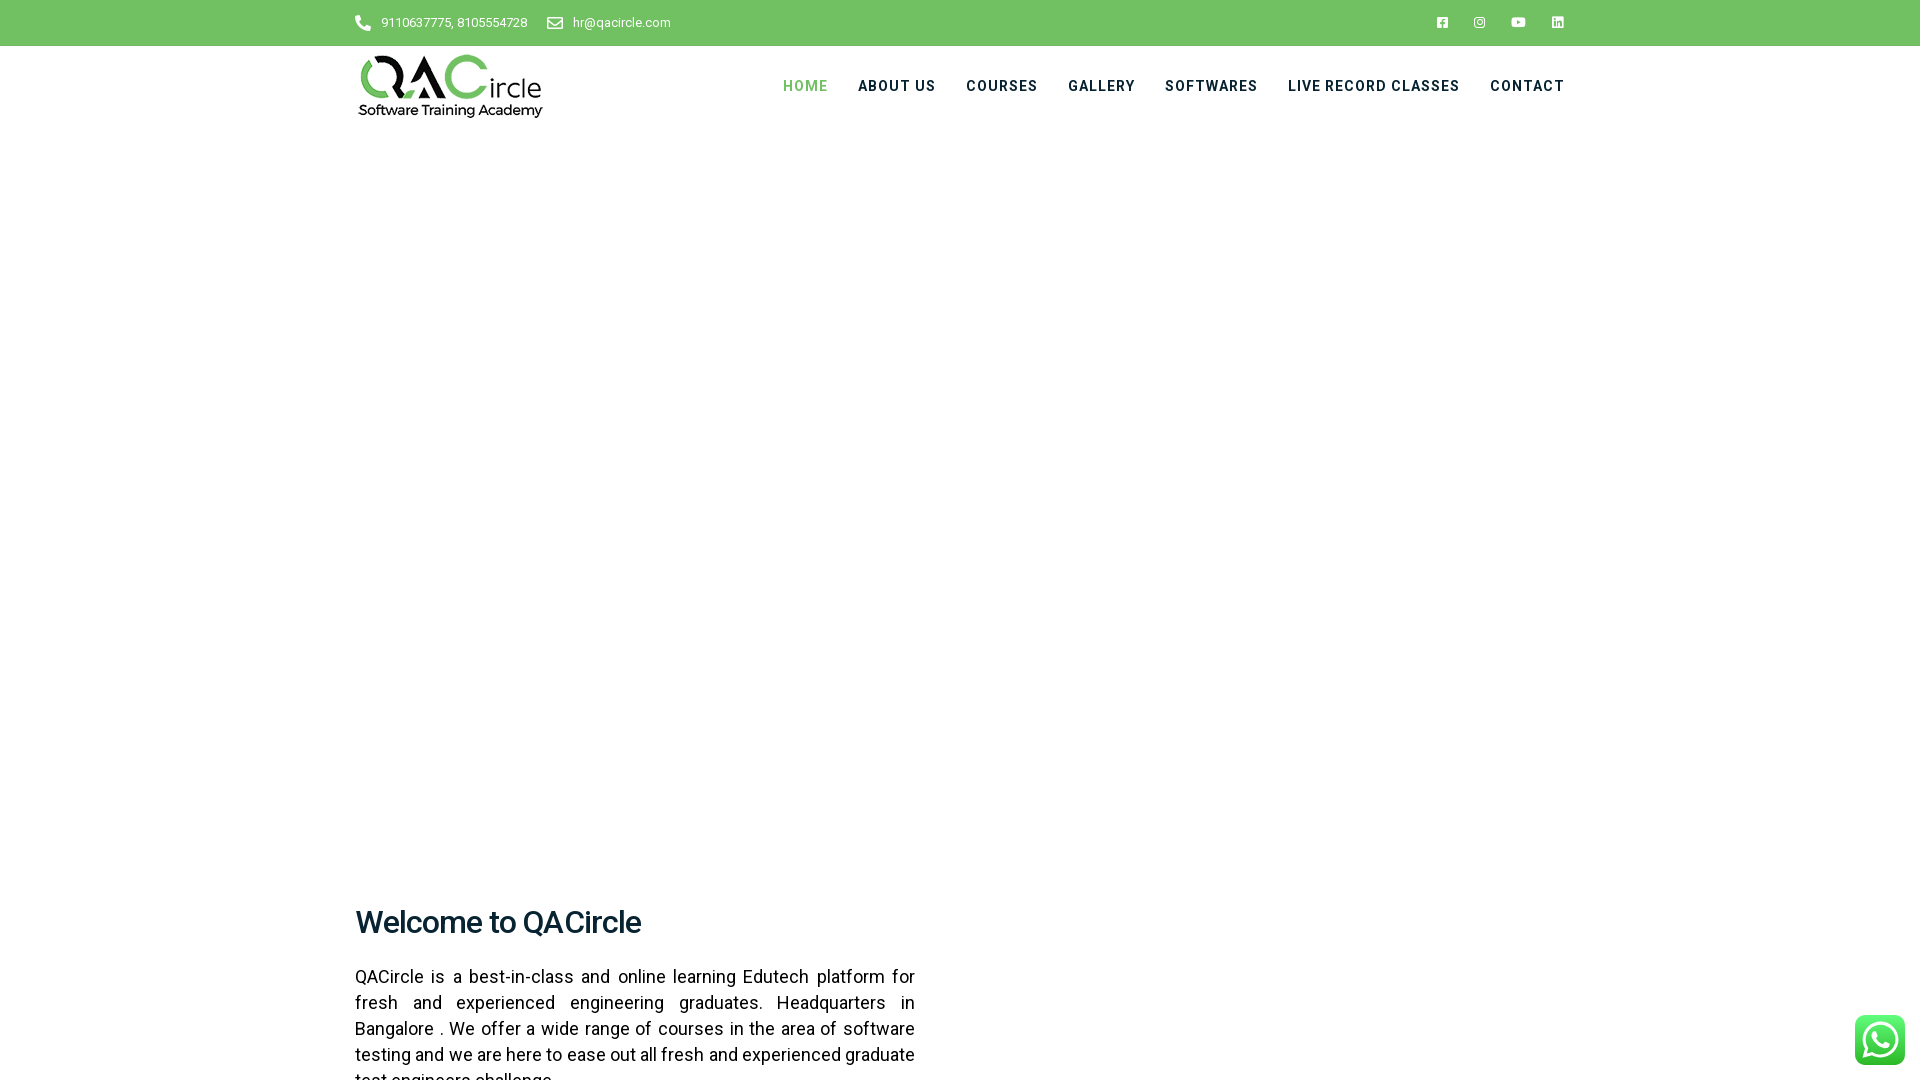

Verified page title matches expected value 'QACircle Software Training Academy'
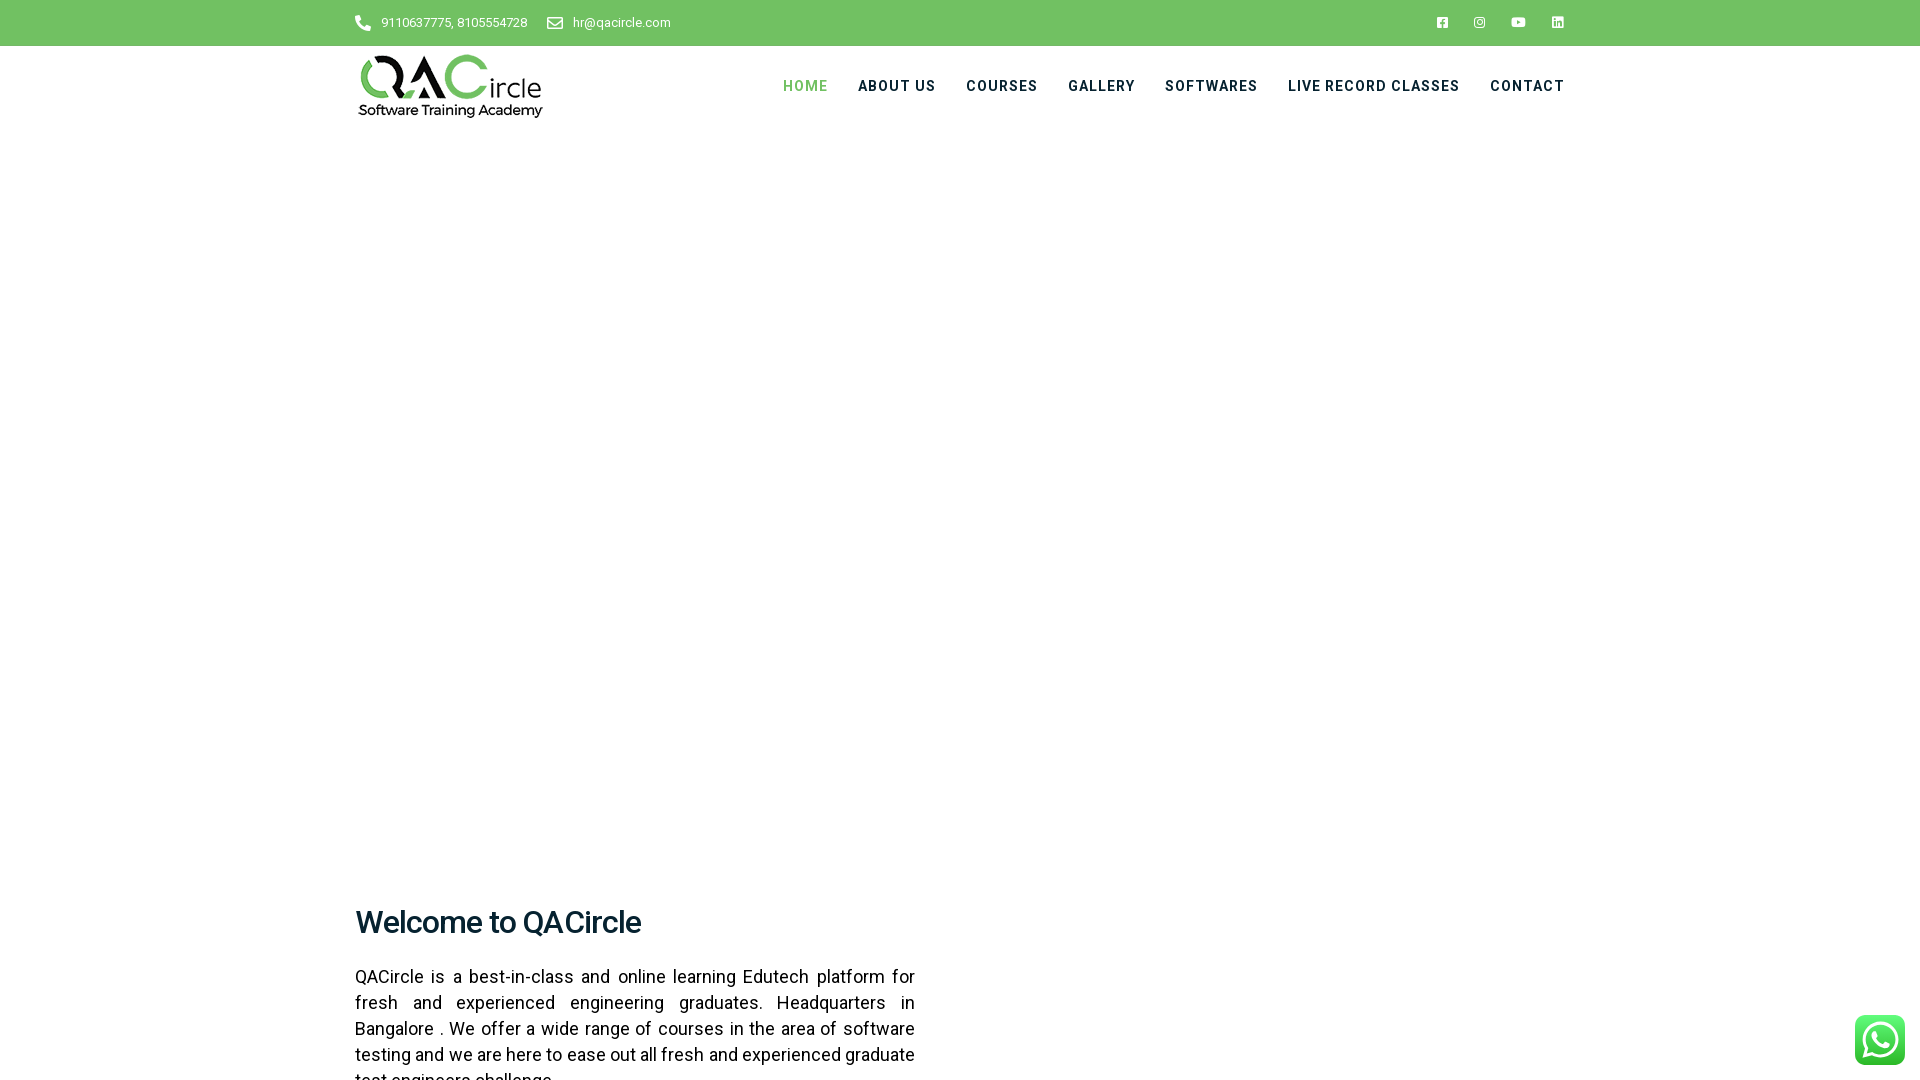

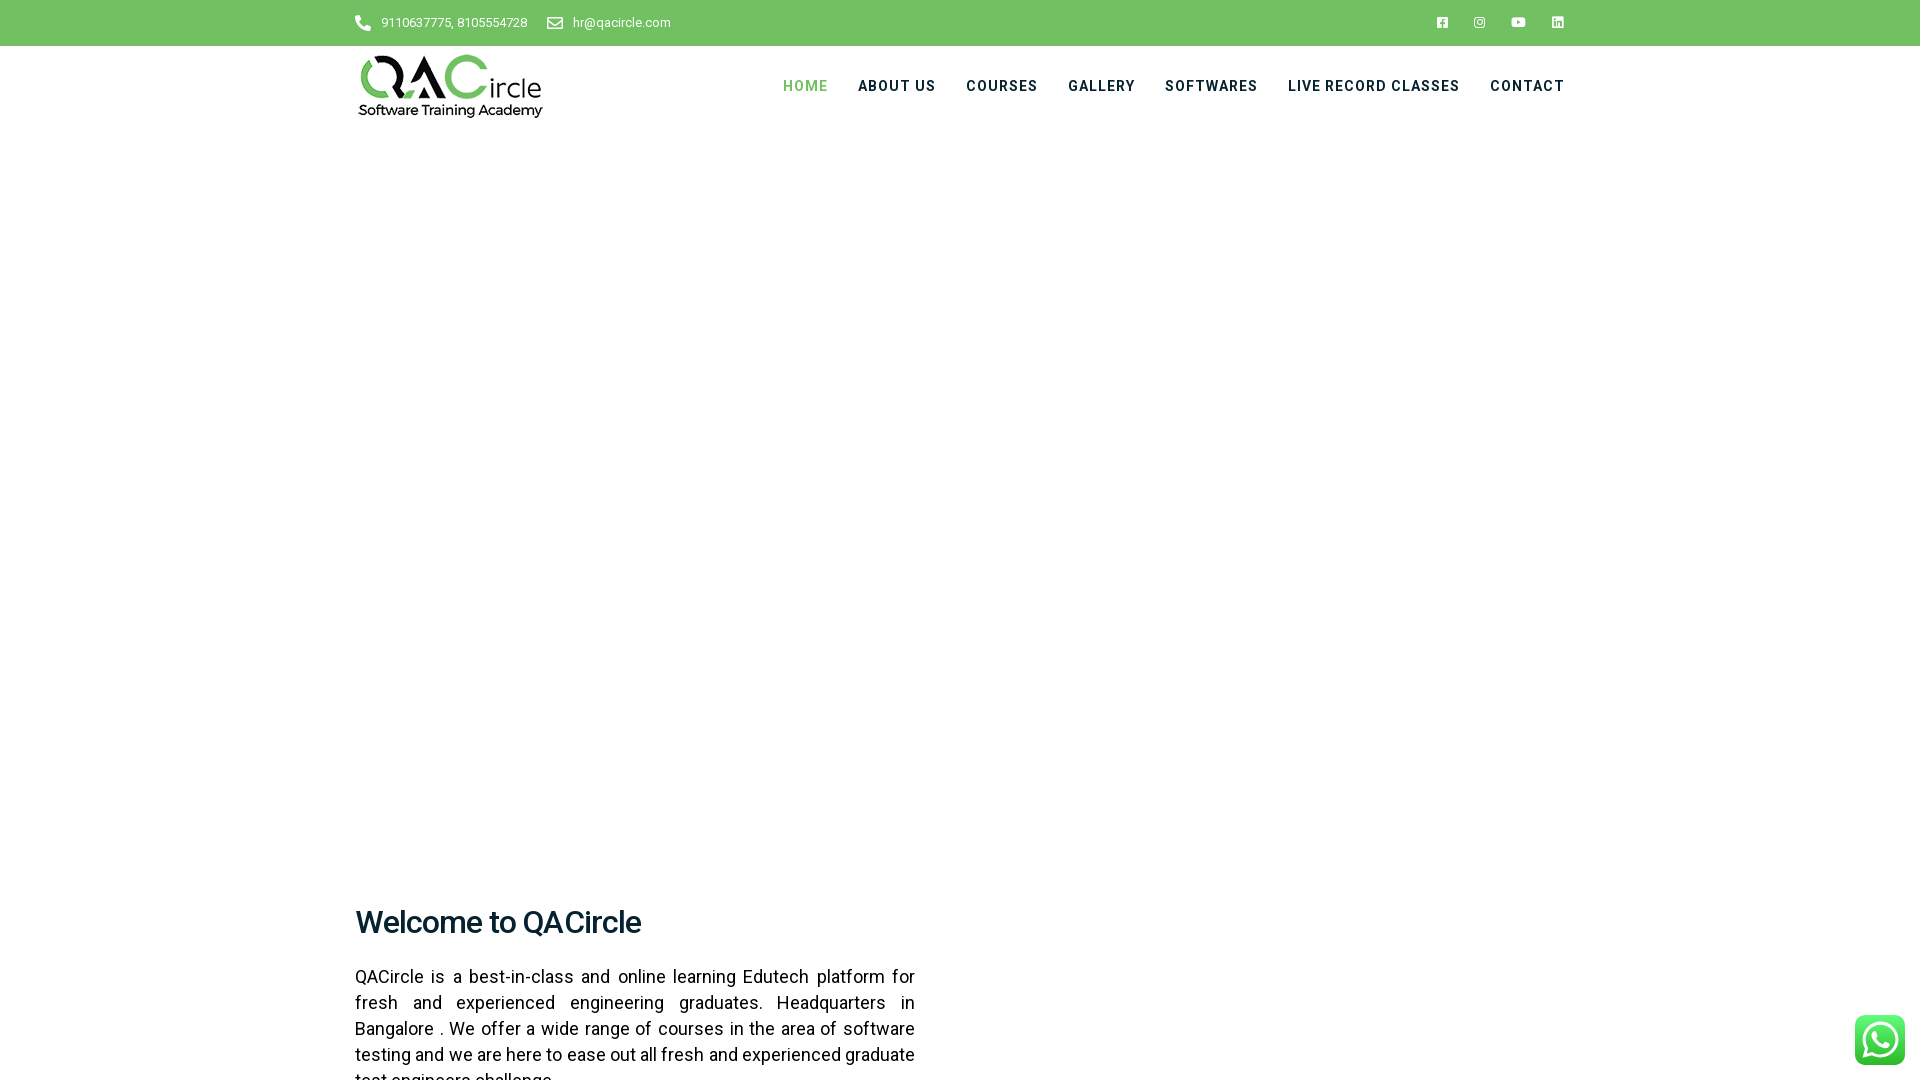